Tests element visibility, enabled state, and selection state by checking various form elements on ParaBank website

Starting URL: https://parabank.parasoft.com/parabank/register.htm

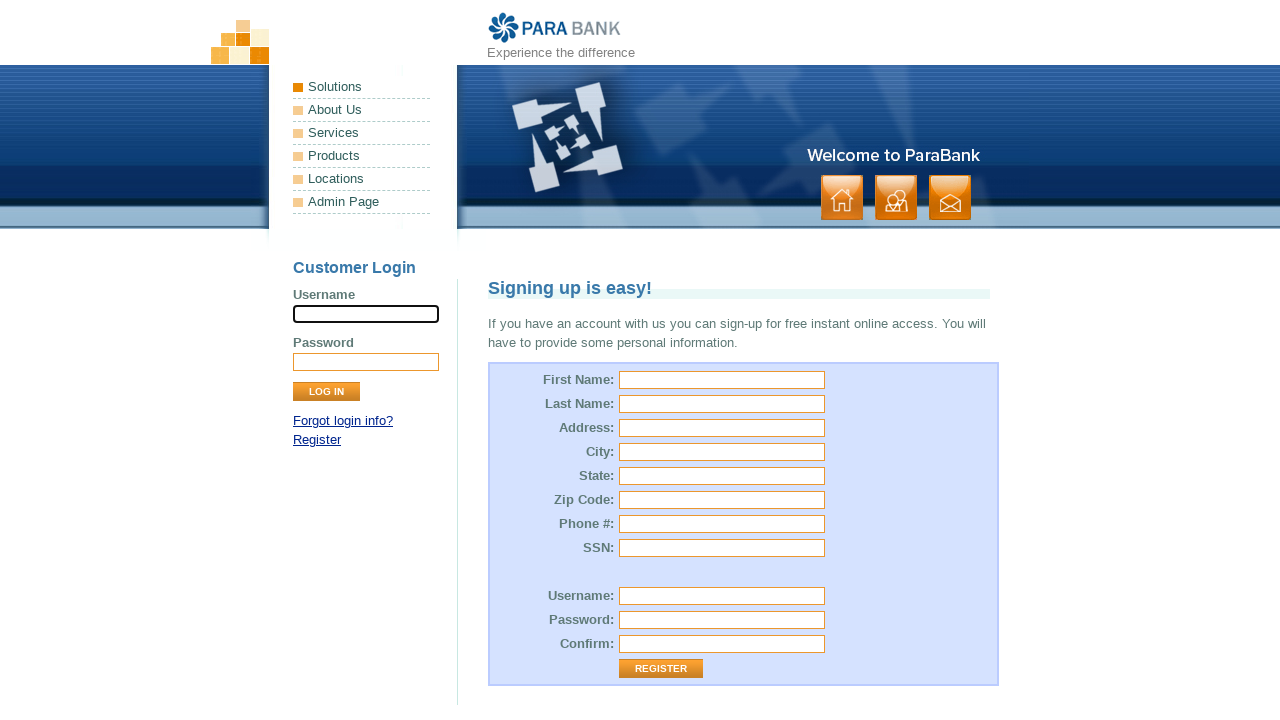

Checked if button element is visible
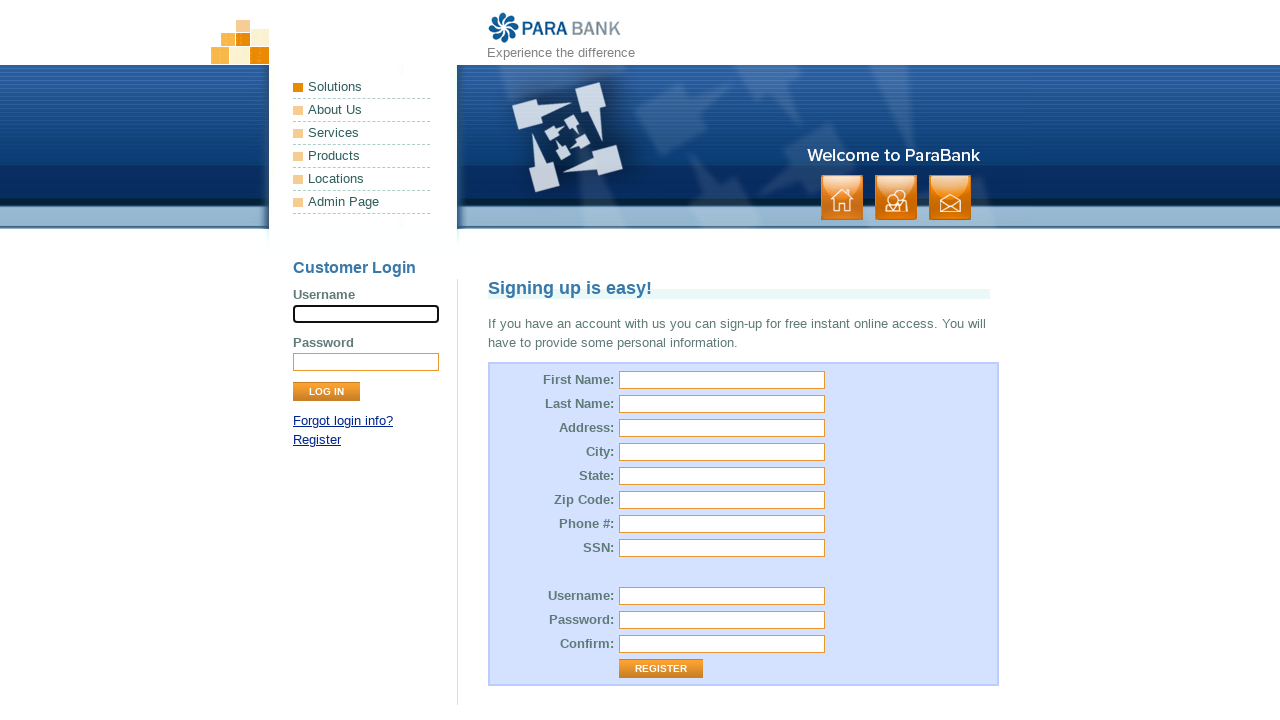

Checked if button element is enabled
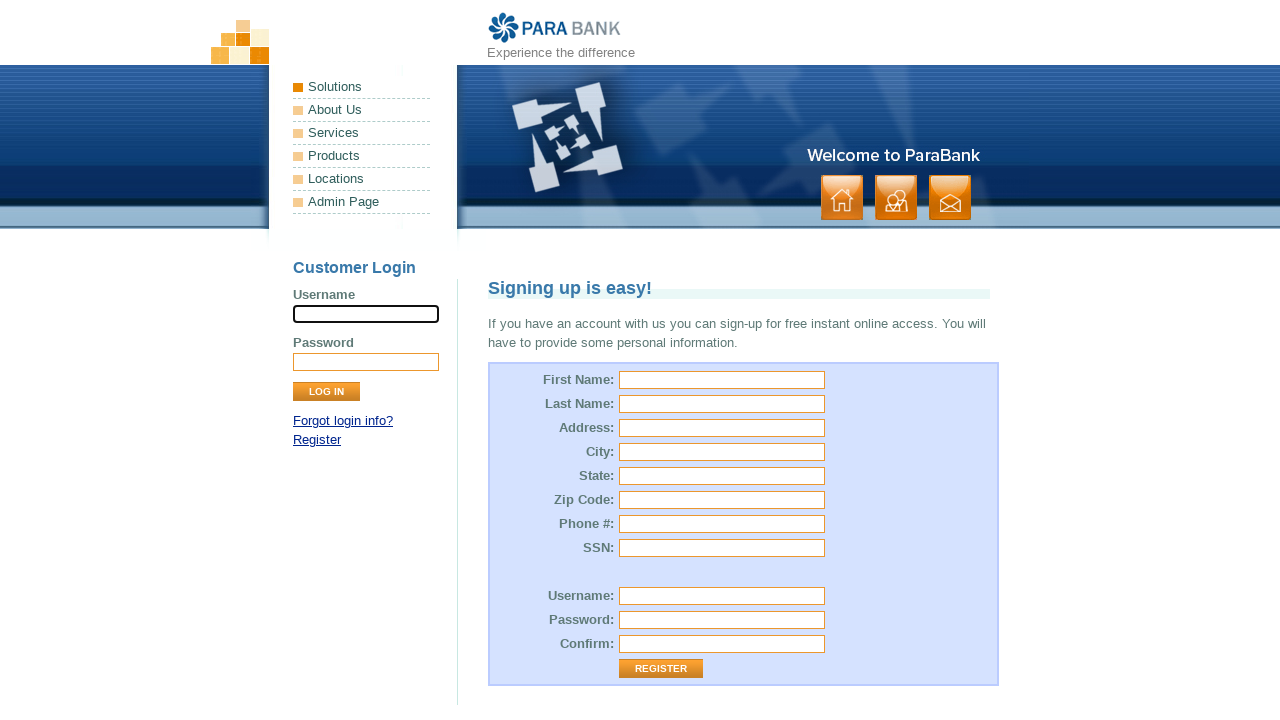

Navigated to ParaBank admin page
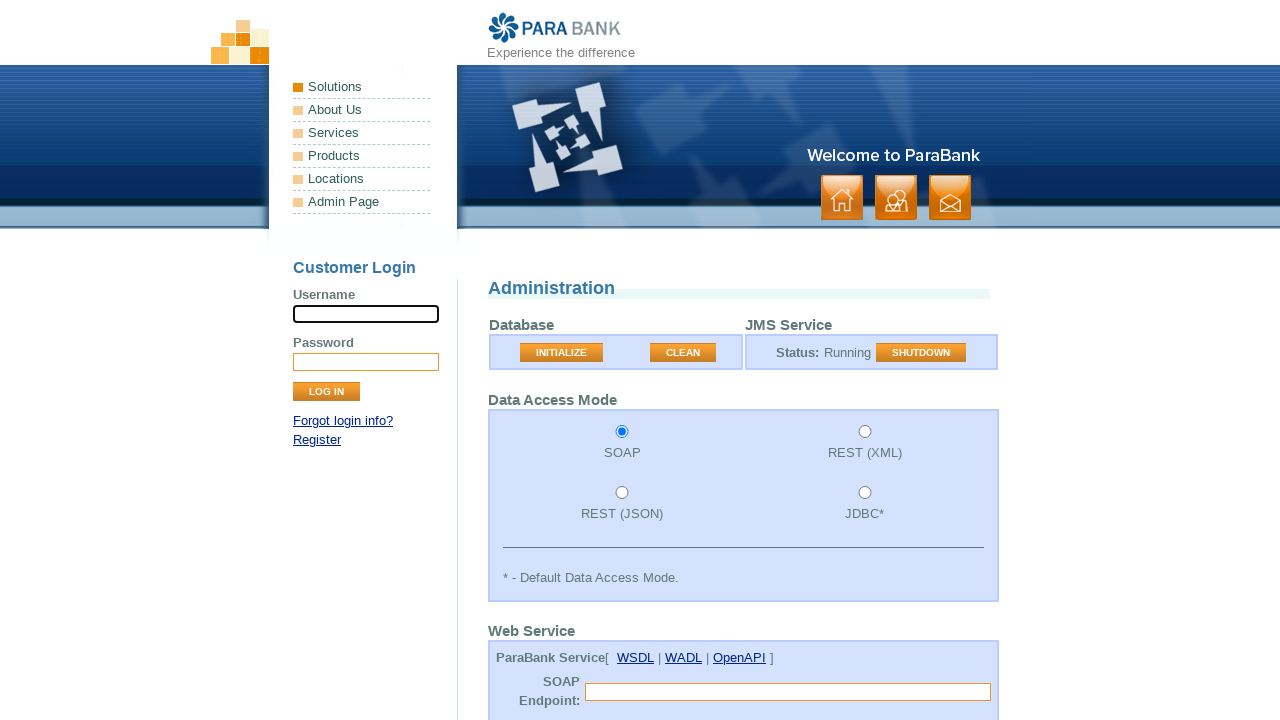

Checked if radio button (accessMode1) is selected
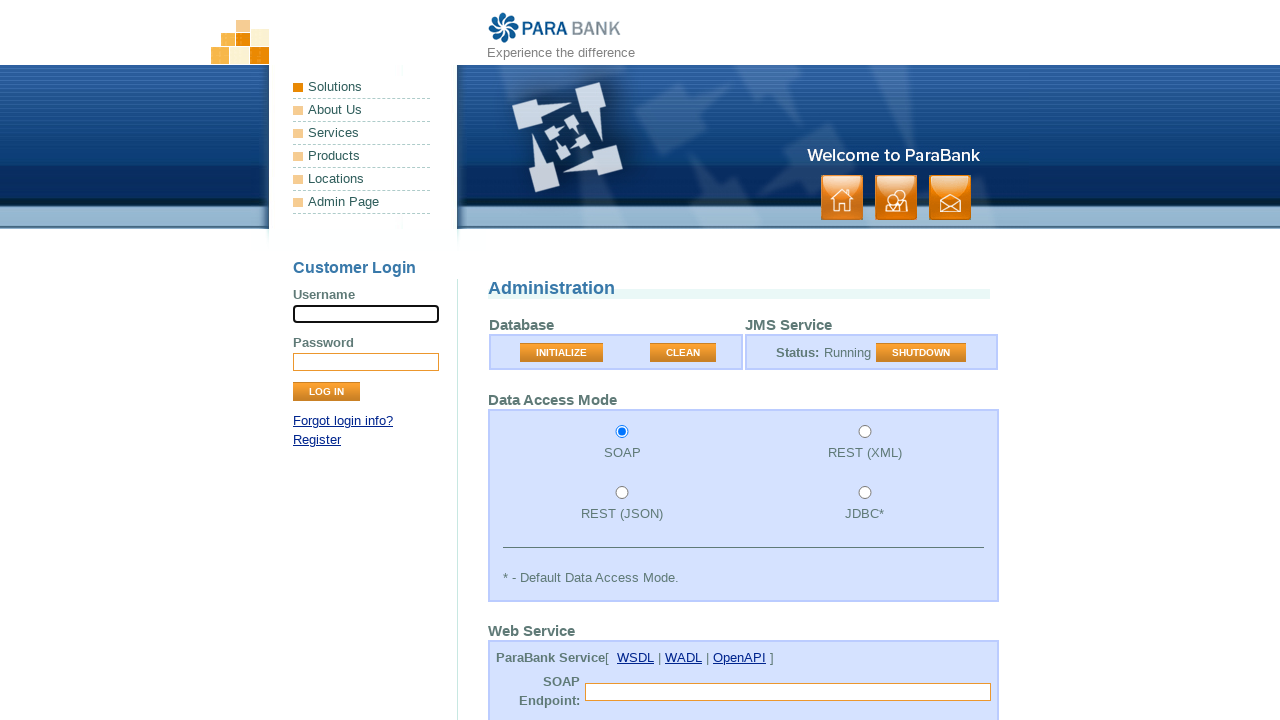

Clicked radio button (accessMode1) at (622, 432) on //*[@id="accessMode1"]
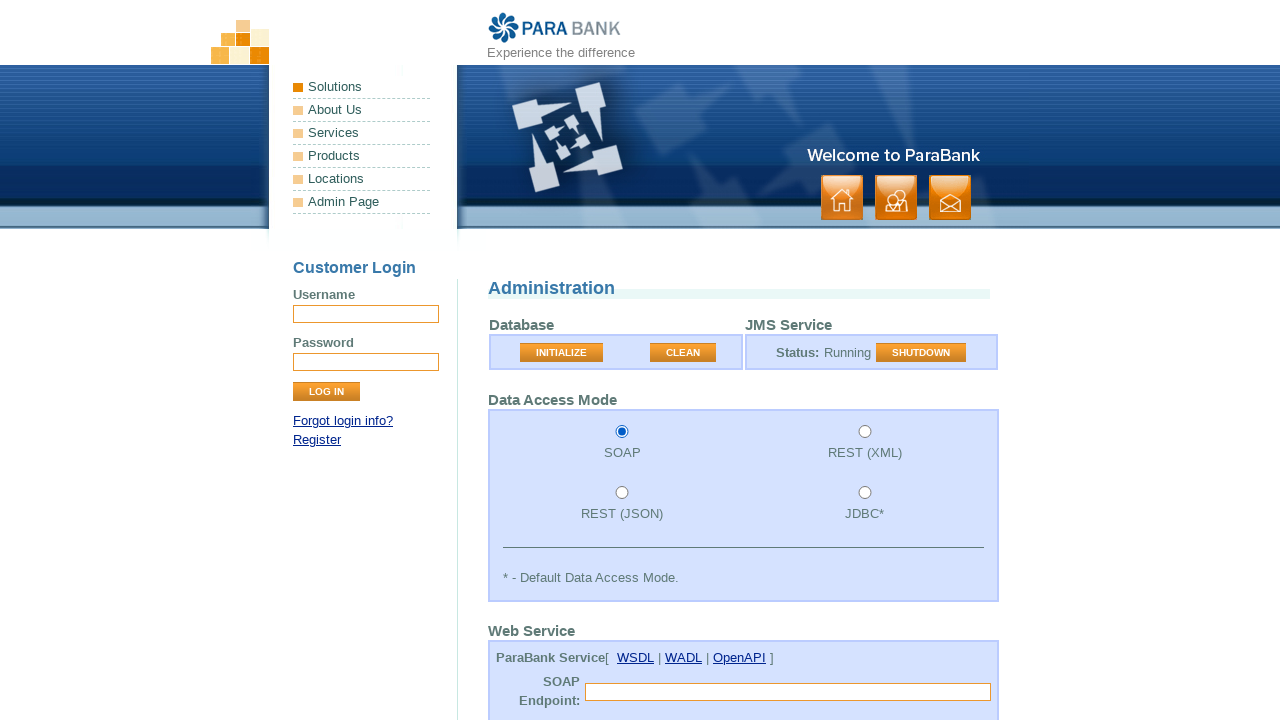

Verified radio button (accessMode1) is selected after click
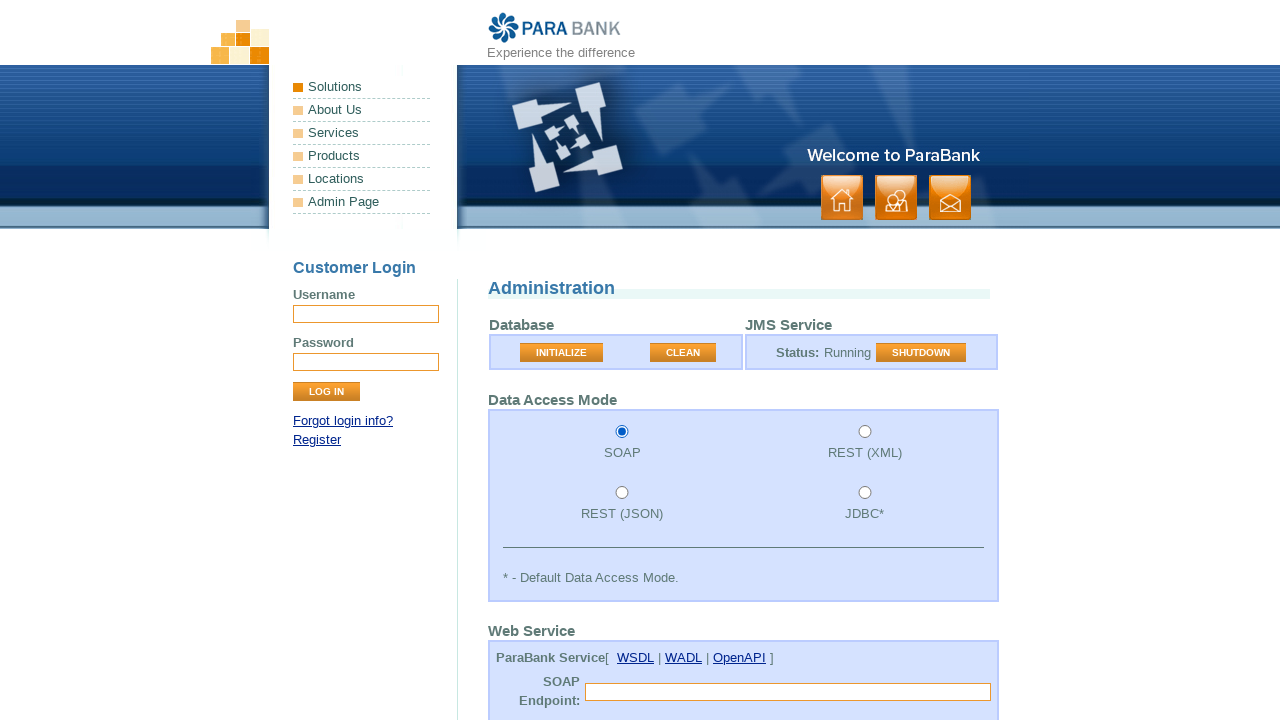

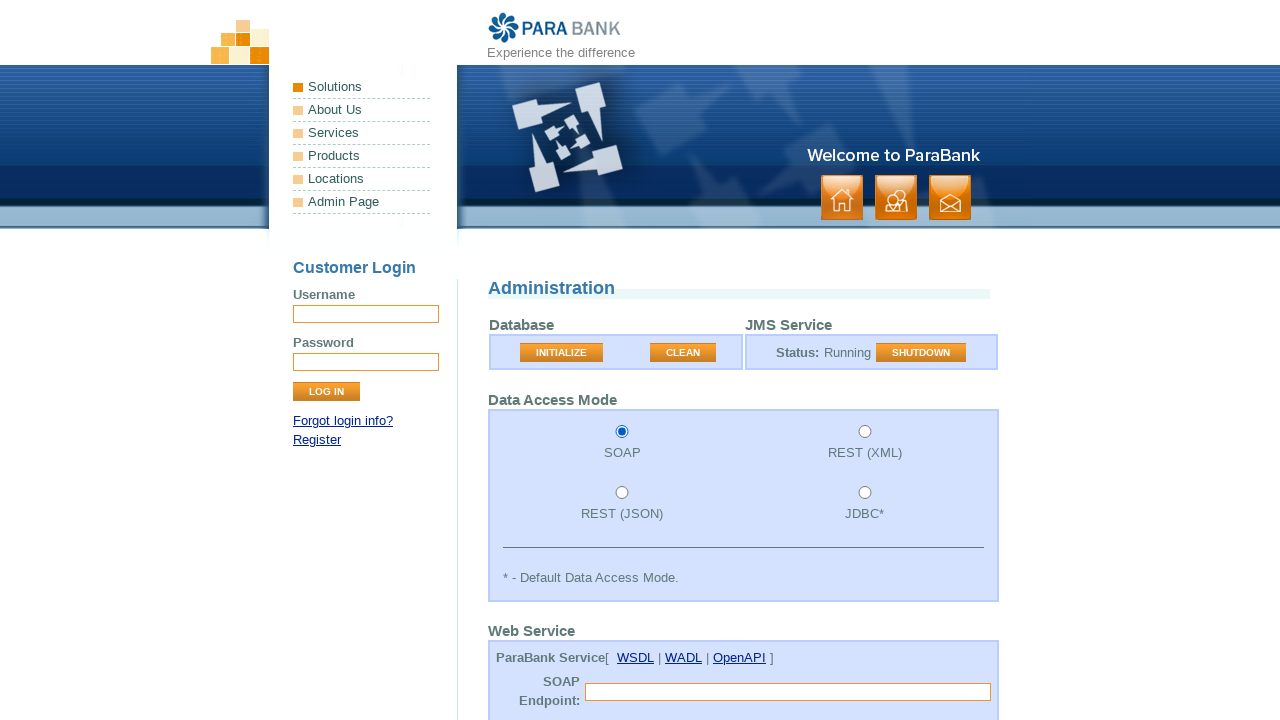